Tests iframe handling by navigating to a practice site, clicking on the Frame section, switching to an iframe, and clicking a button inside it

Starting URL: https://manojkumar4636.github.io/Selenium_Practice_Hub/home.html

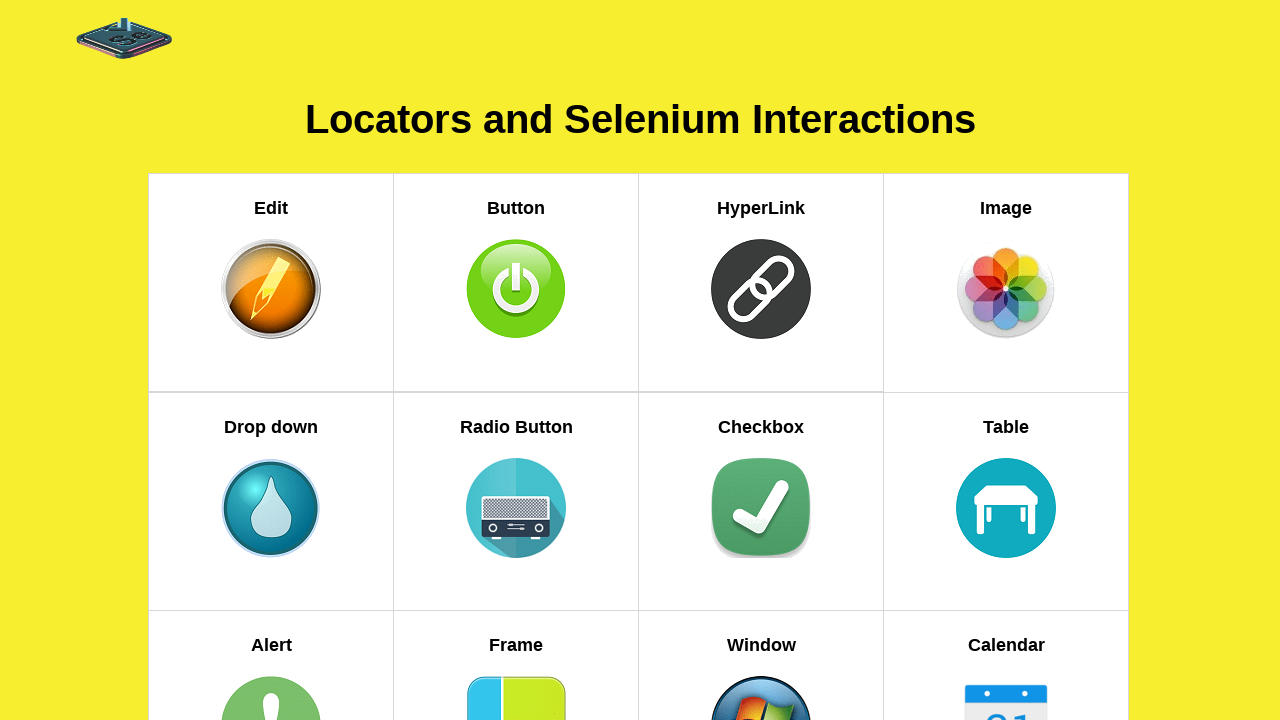

Clicked on Frame section link to navigate to frame practice page at (516, 612) on xpath=//h5[text()='Frame']//parent::a
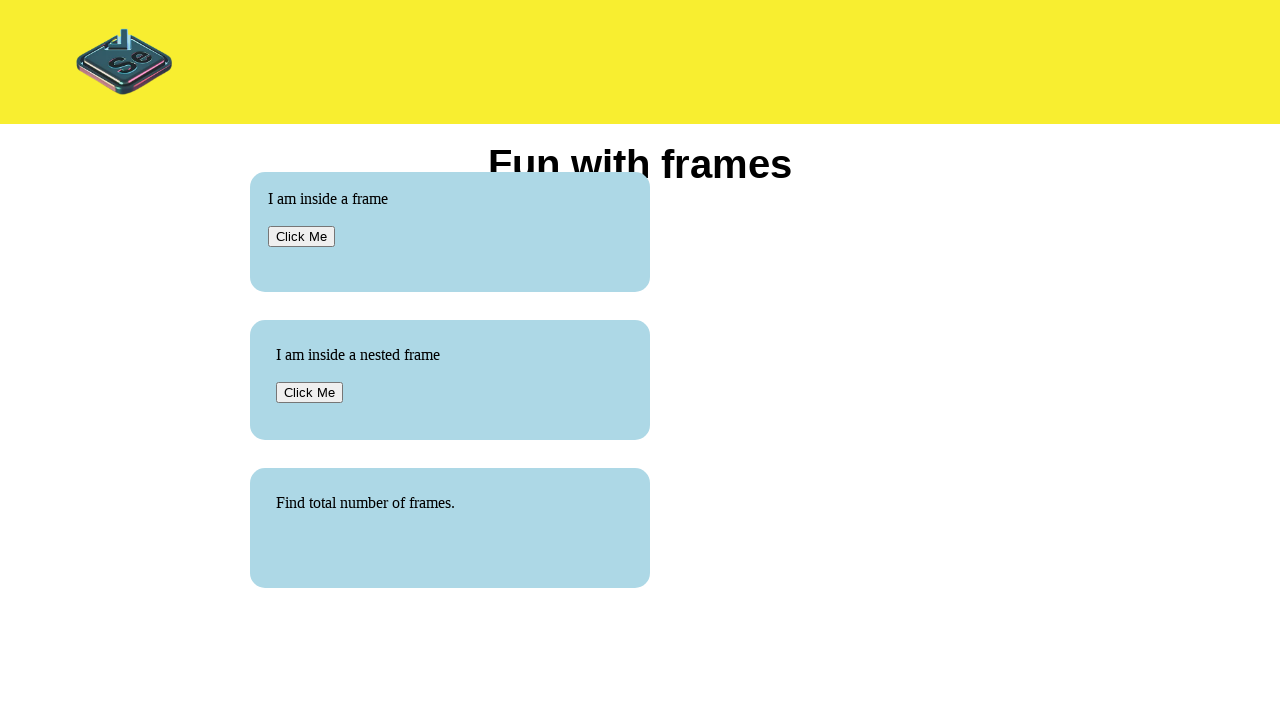

Located and switched to iframe with src='default.html'
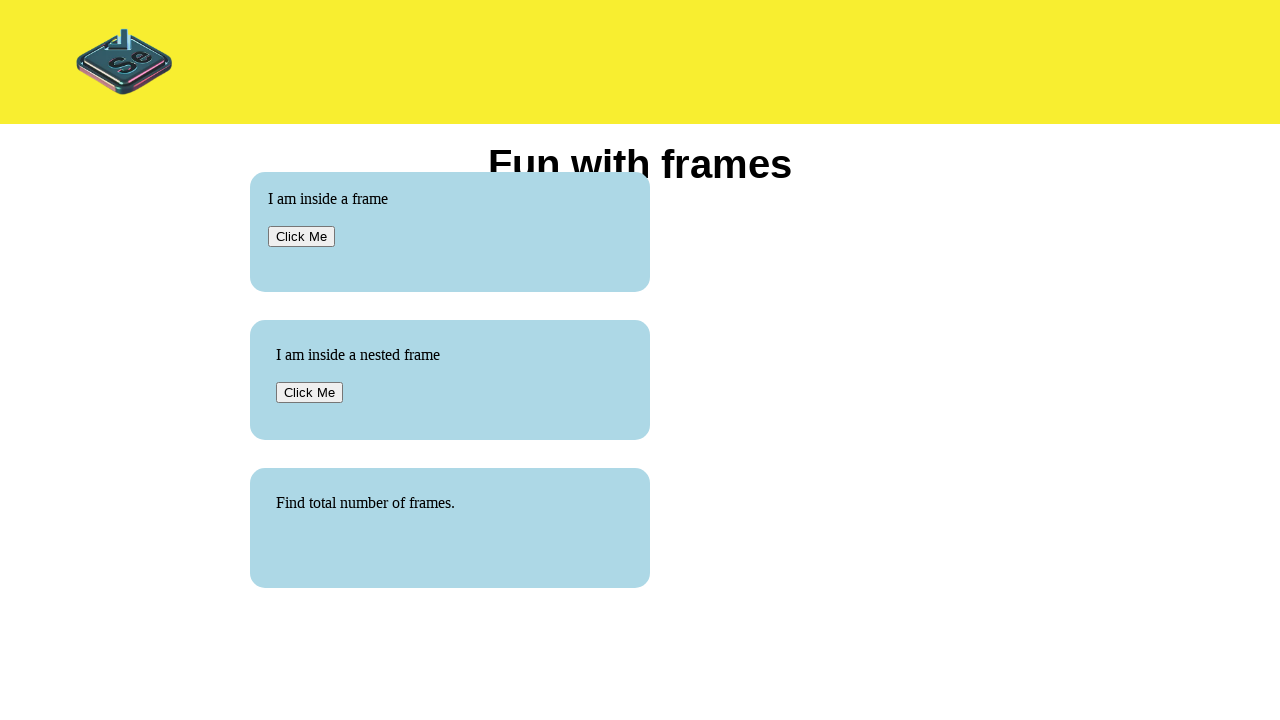

Clicked button with id='Click' inside the iframe at (302, 236) on xpath=//div[@id='wrapframe']//child::iframe[@src='default.html'] >> internal:con
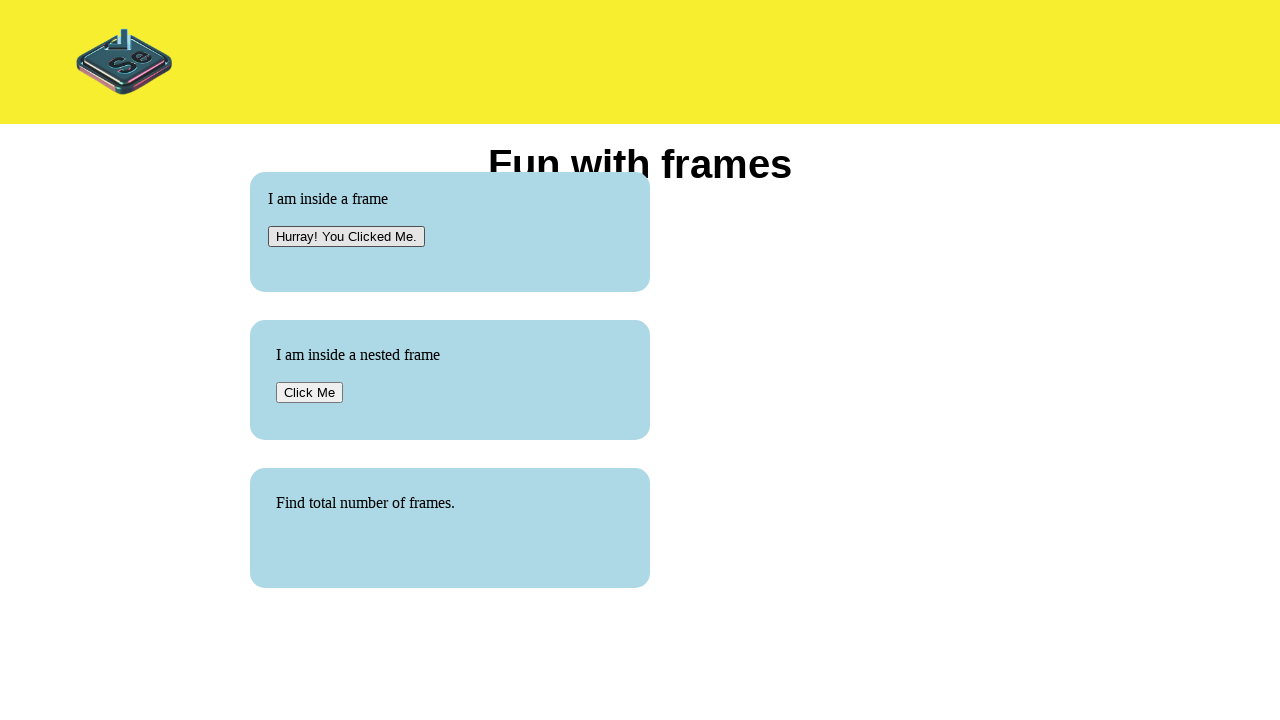

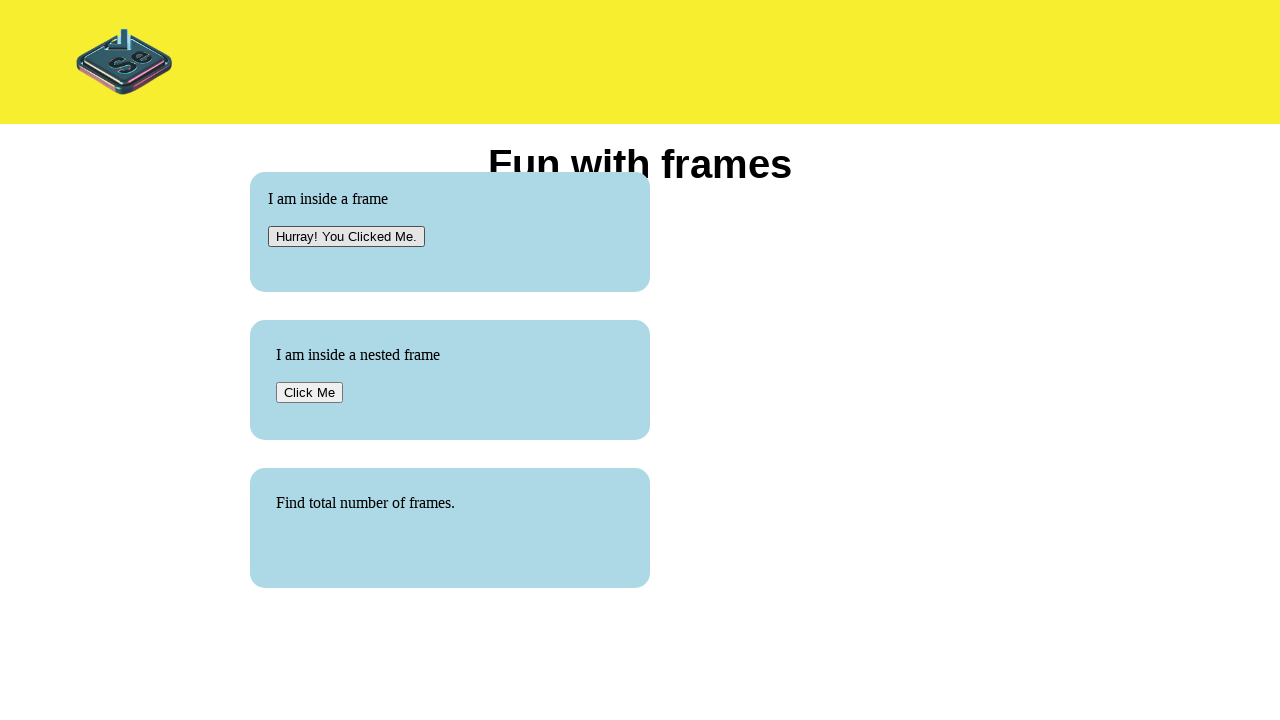